Waits for a countdown timer to reach "00" using fluent wait pattern on an automation practice site

Starting URL: https://automationfc.github.io/fluent-wait/

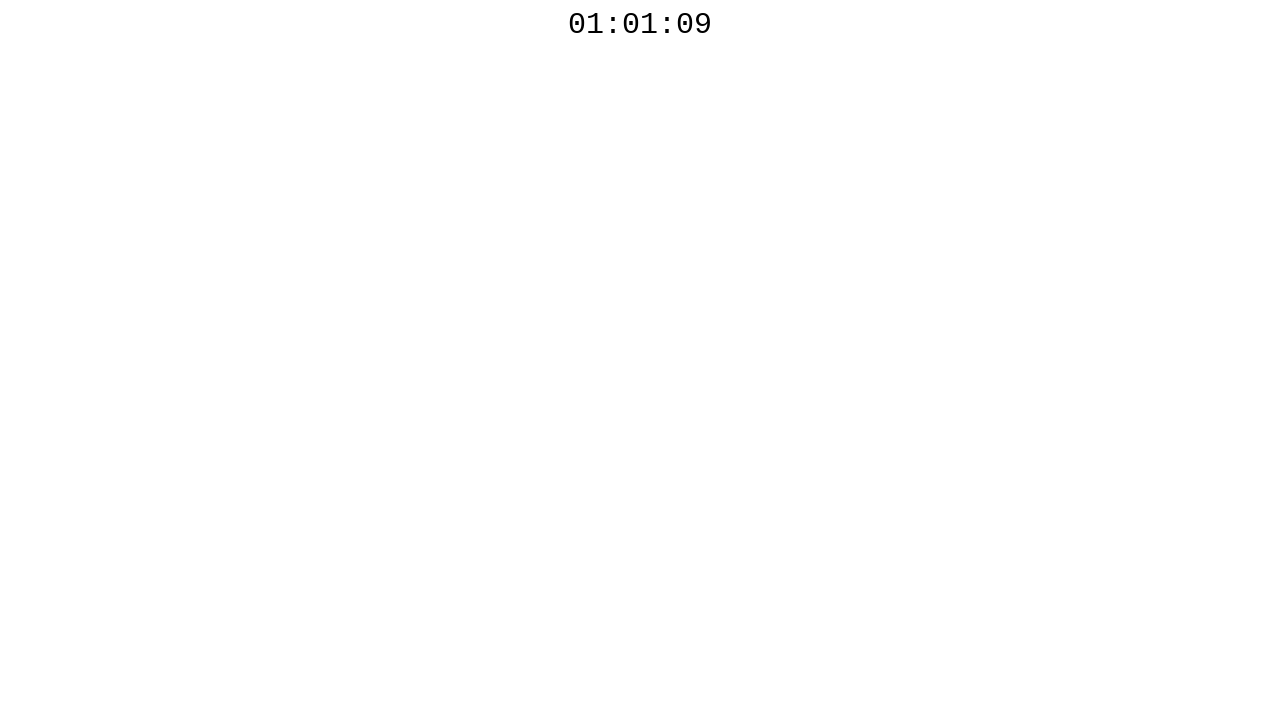

Waited for countdown timer to reach '00' using fluent wait pattern
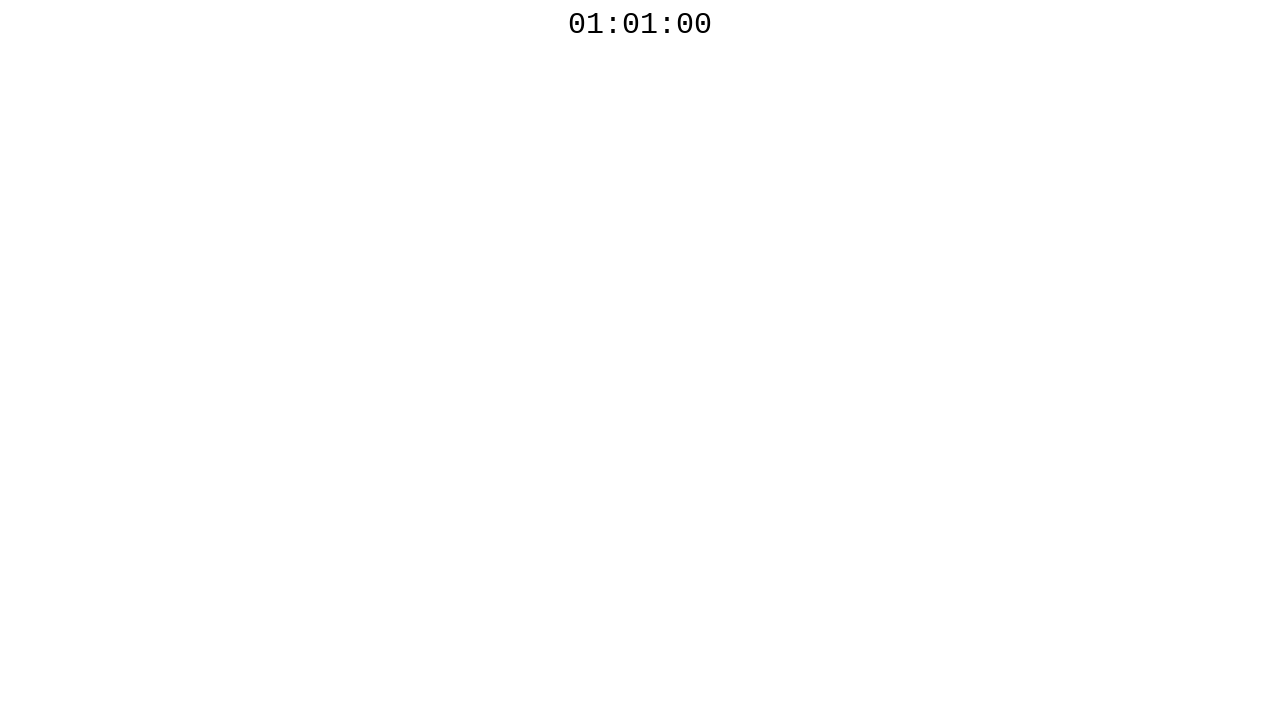

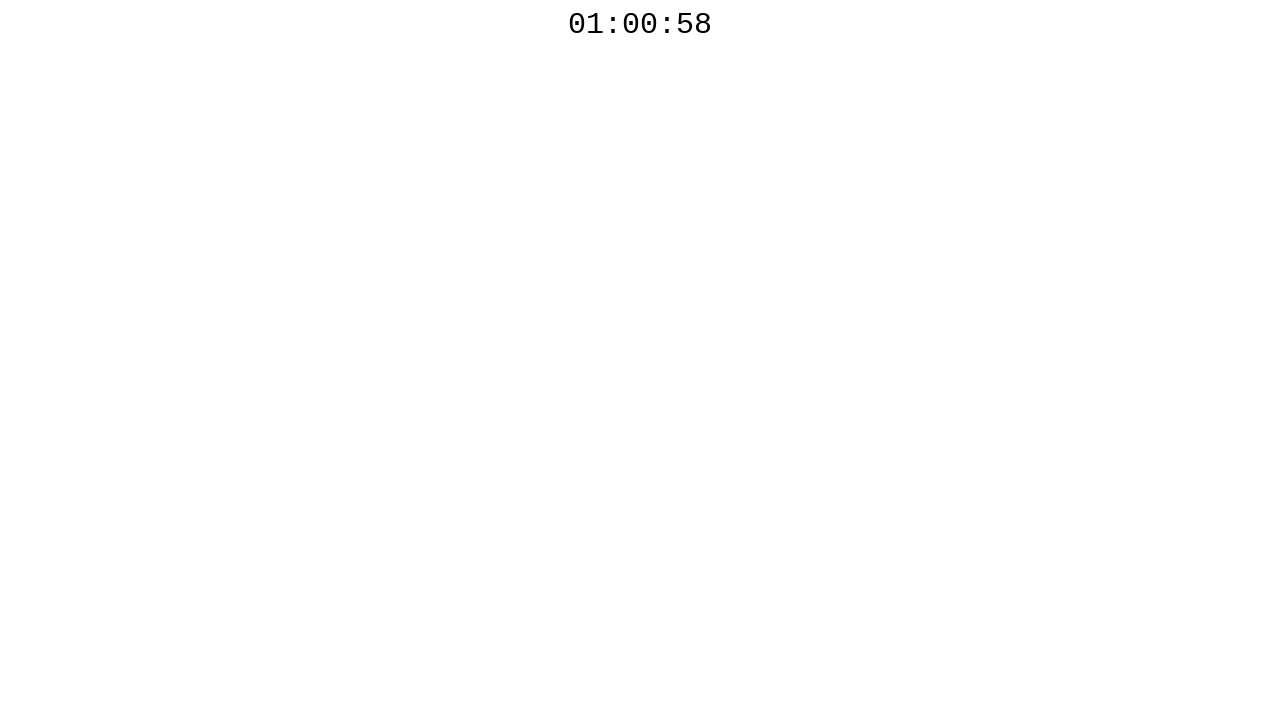